Tests login form validation by attempting to login with both invalid username and password, verifying that an error message is displayed

Starting URL: https://login2.nextbasecrm.com/

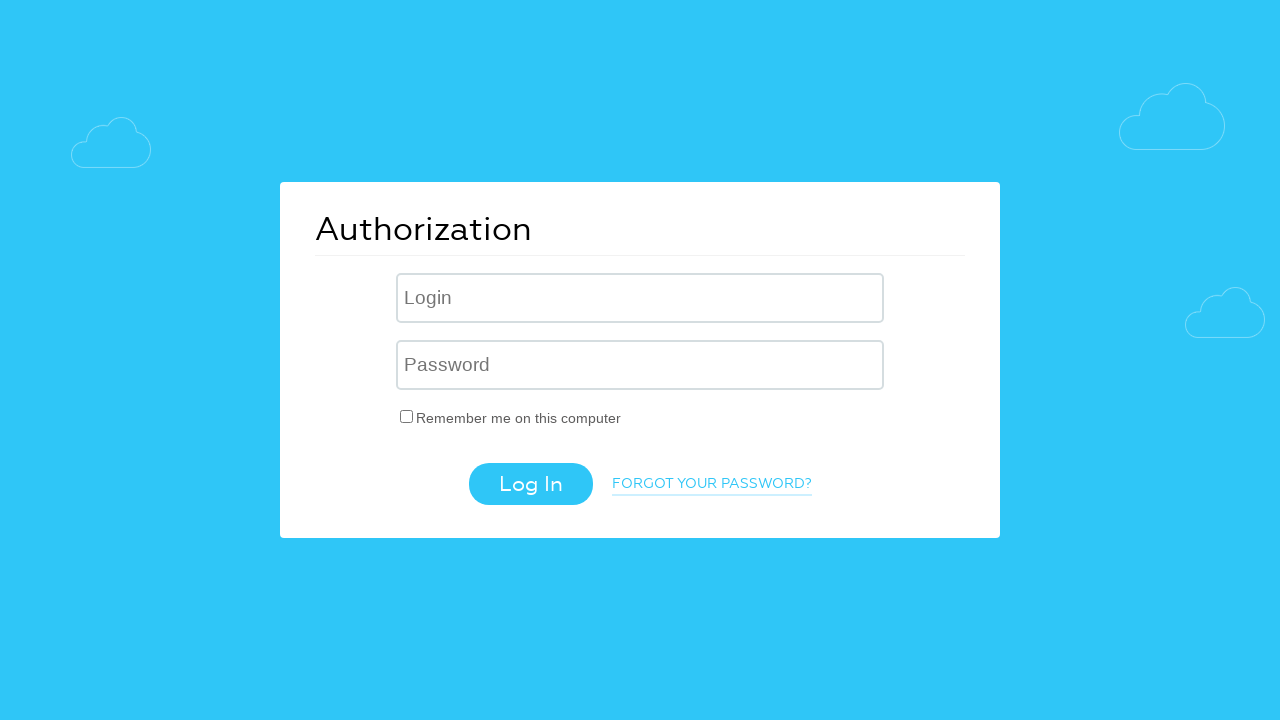

Filled username field with invalid email 'invaliduser@test.com' on input[name='USER_LOGIN']
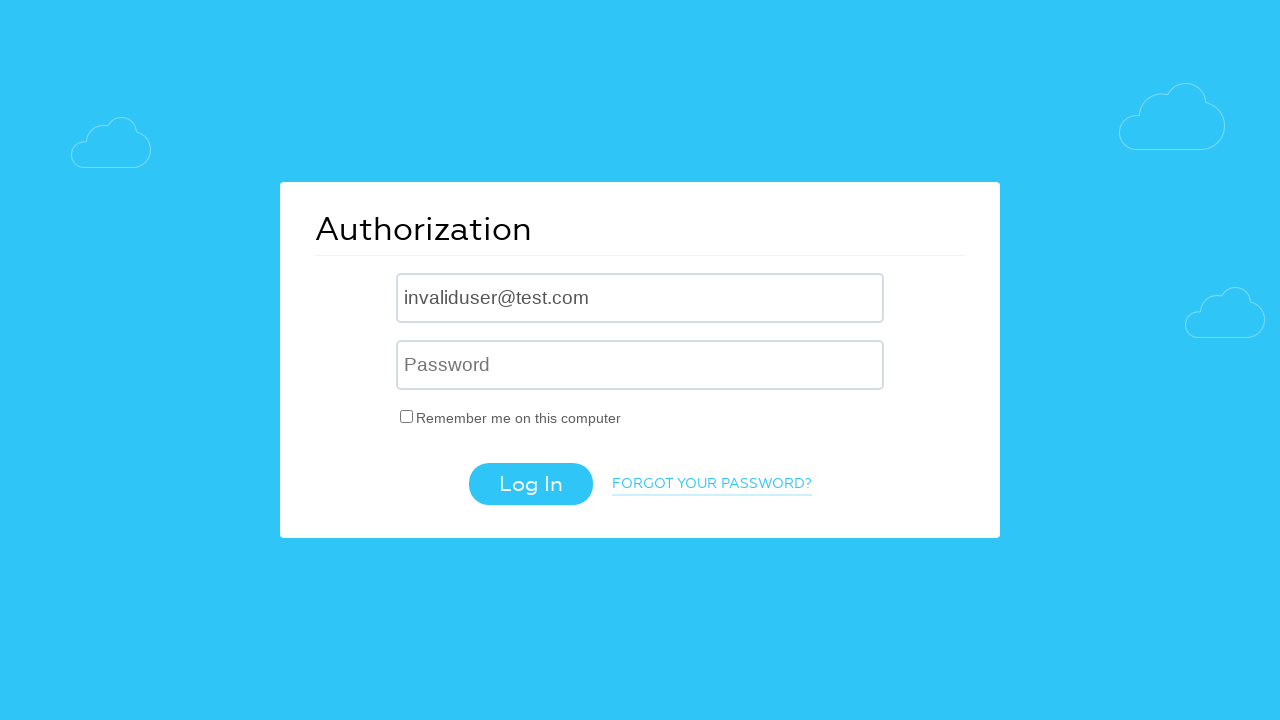

Pressed Enter on username field on input[name='USER_LOGIN']
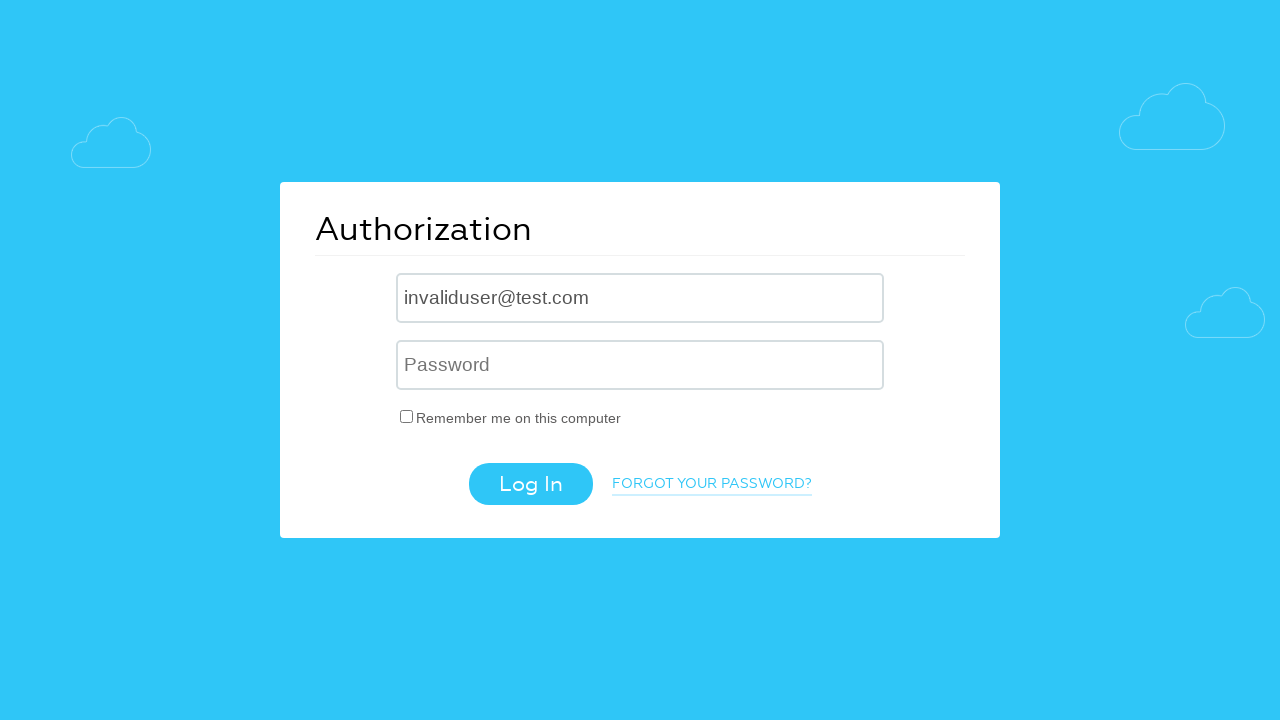

Filled password field with invalid password 'InvalidPass456' on input[name='USER_PASSWORD']
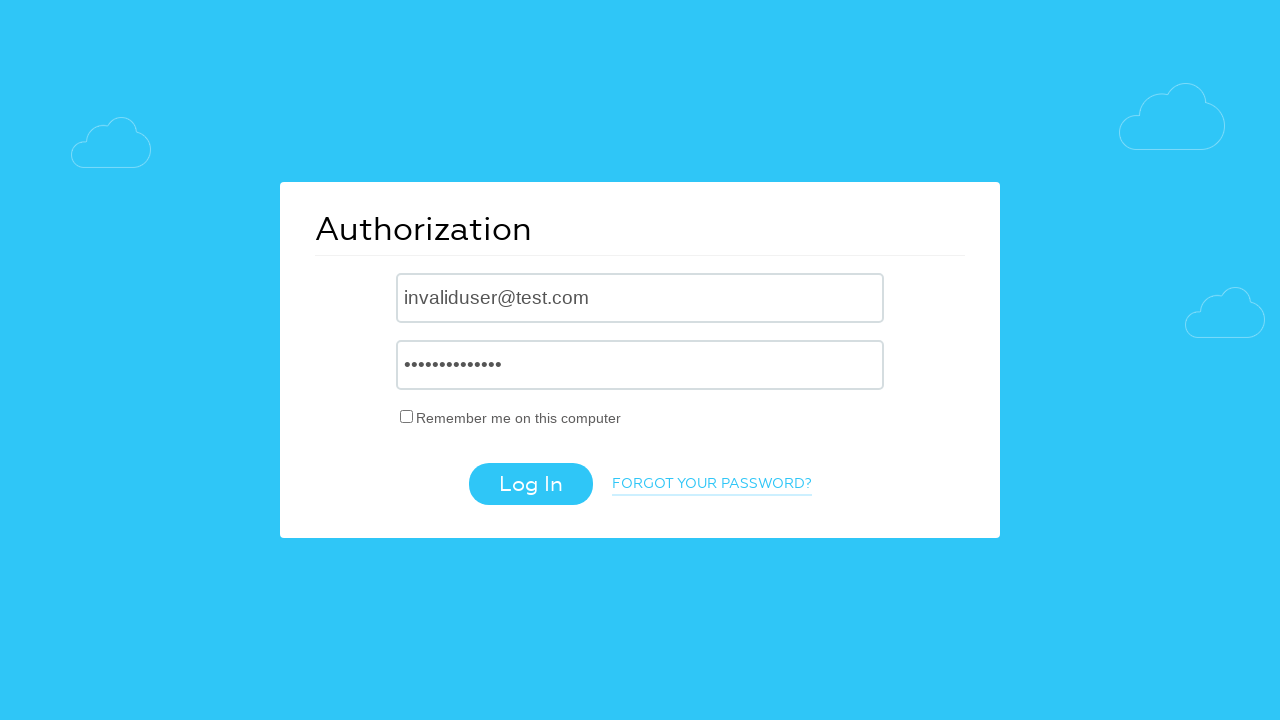

Pressed Enter on password field on input[name='USER_PASSWORD']
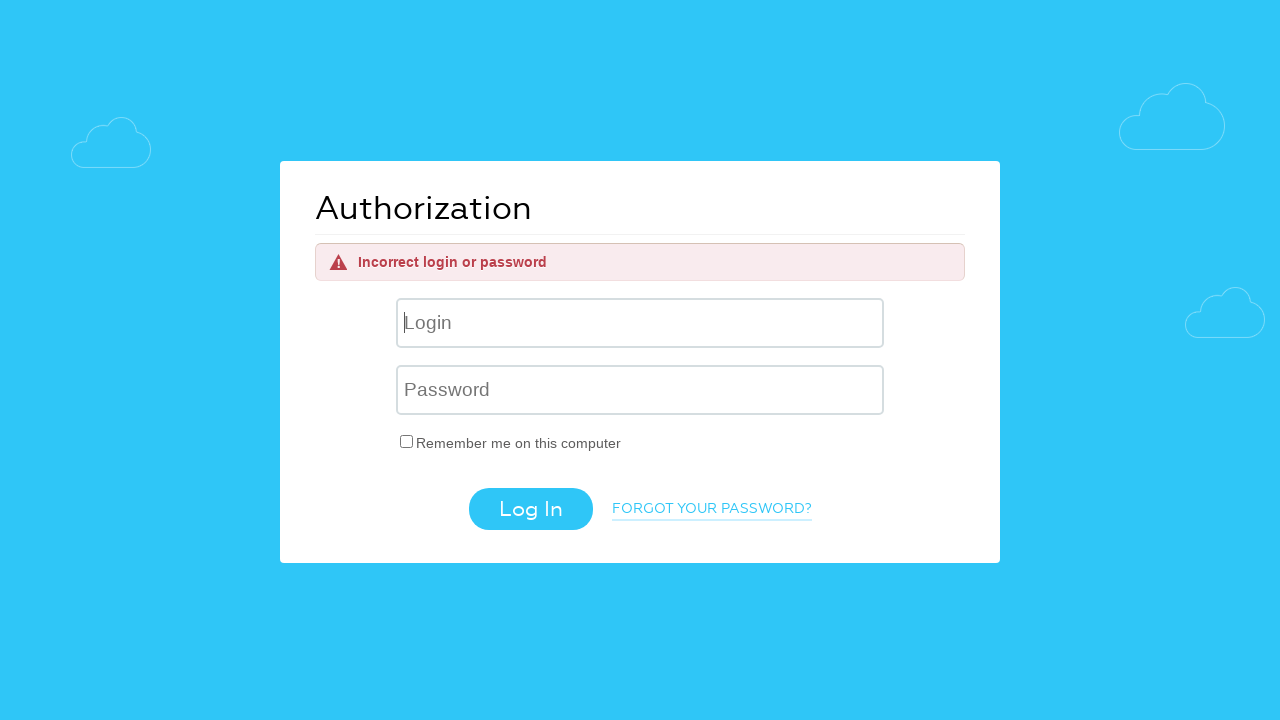

Error message appeared on login form
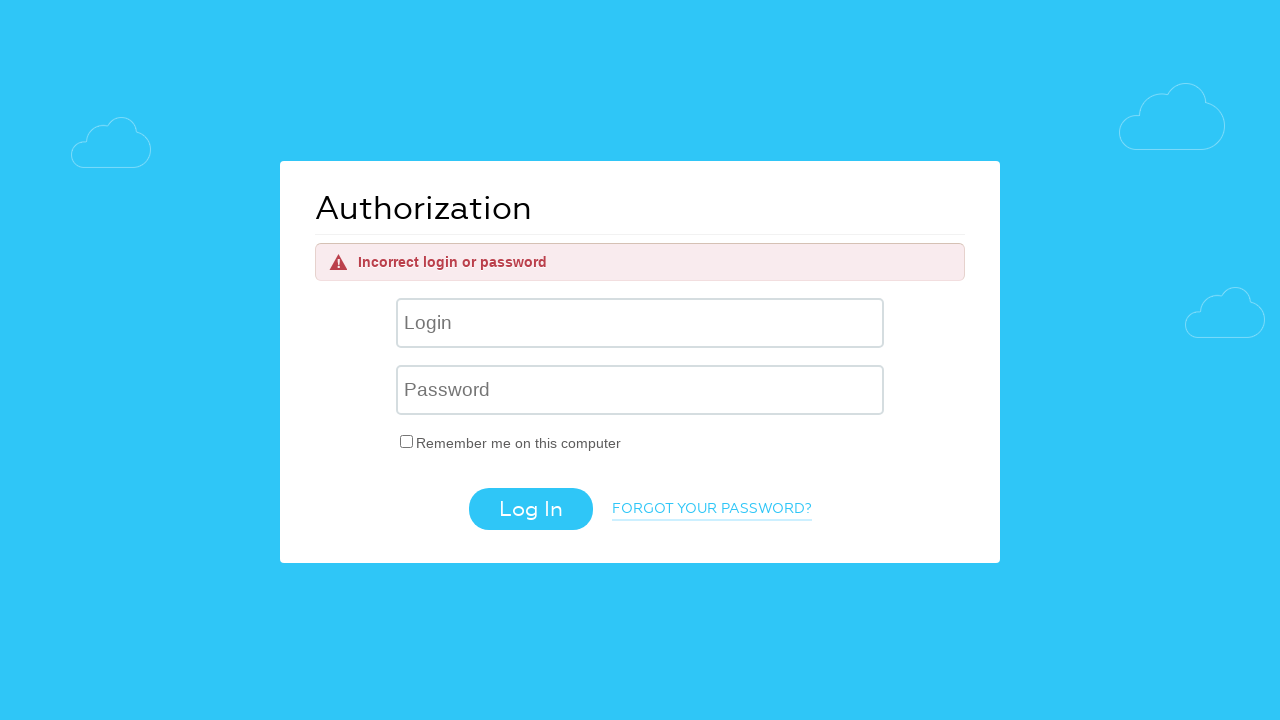

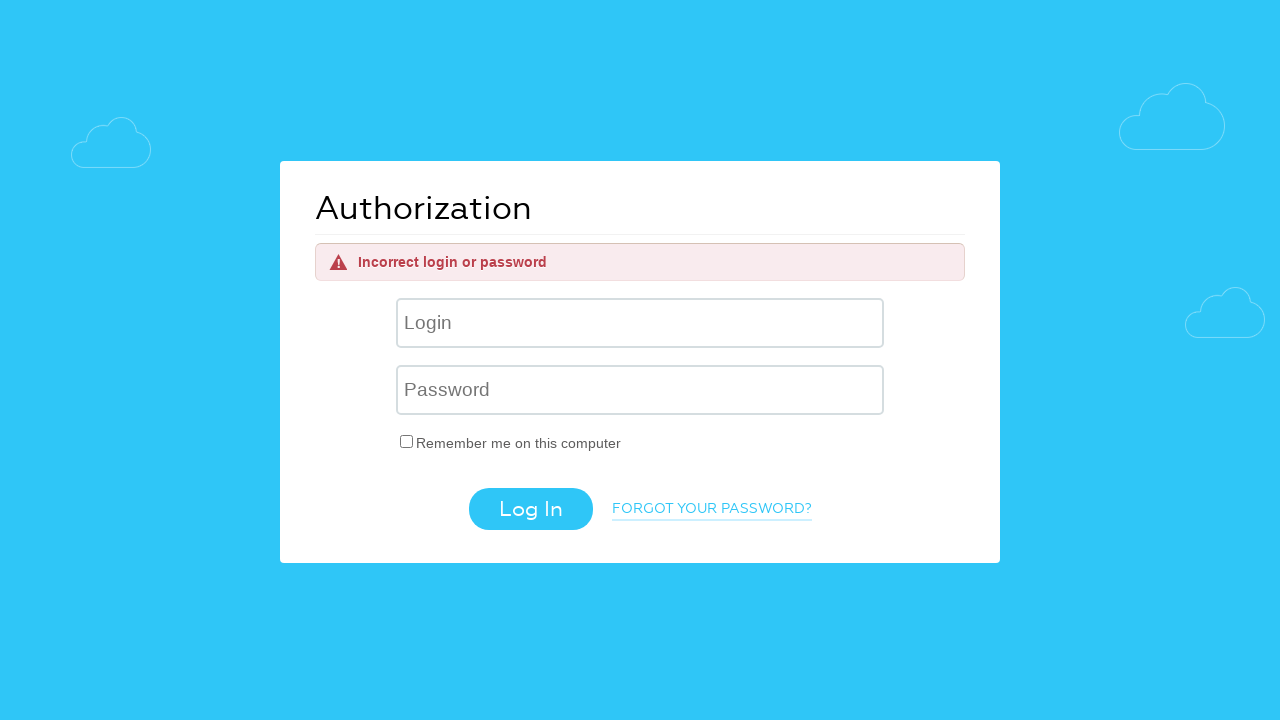